Tests clicking radio buttons, checkboxes, and opening a new window on a practice page, then handles switching between windows and closing the child window.

Starting URL: https://www.letskodeit.com/practice

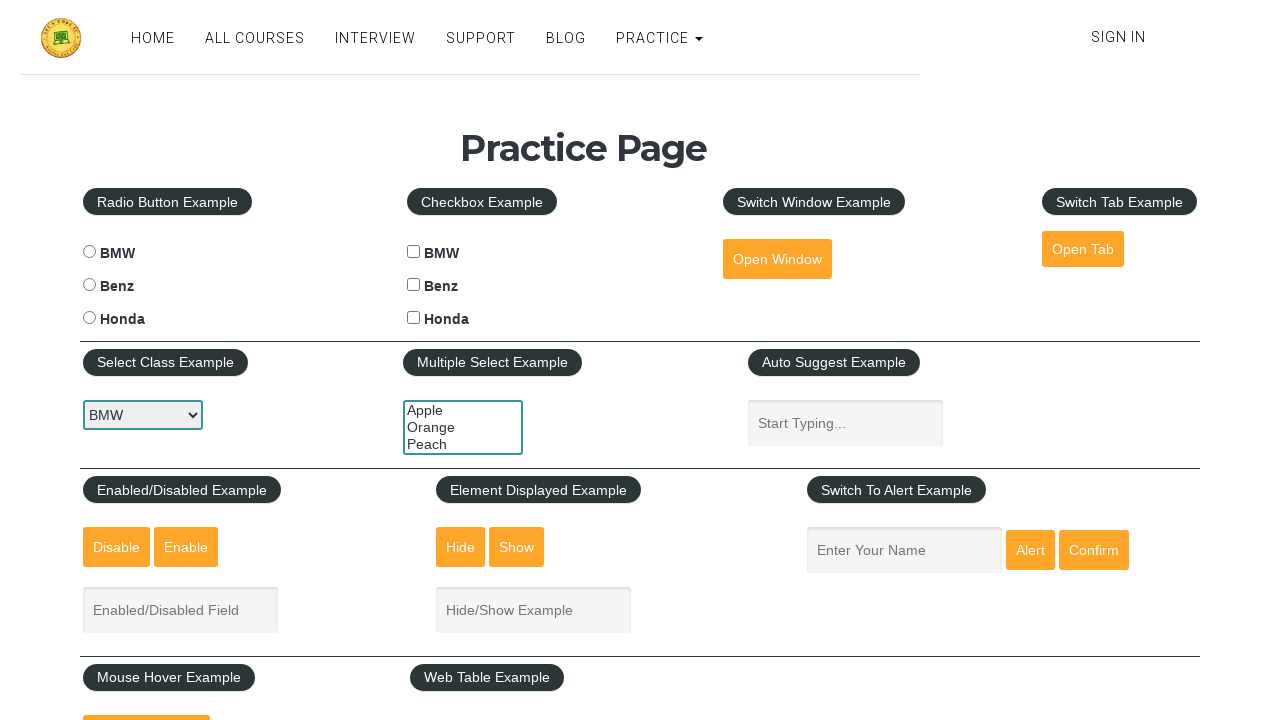

Clicked BMW radio button at (89, 252) on #bmwradio
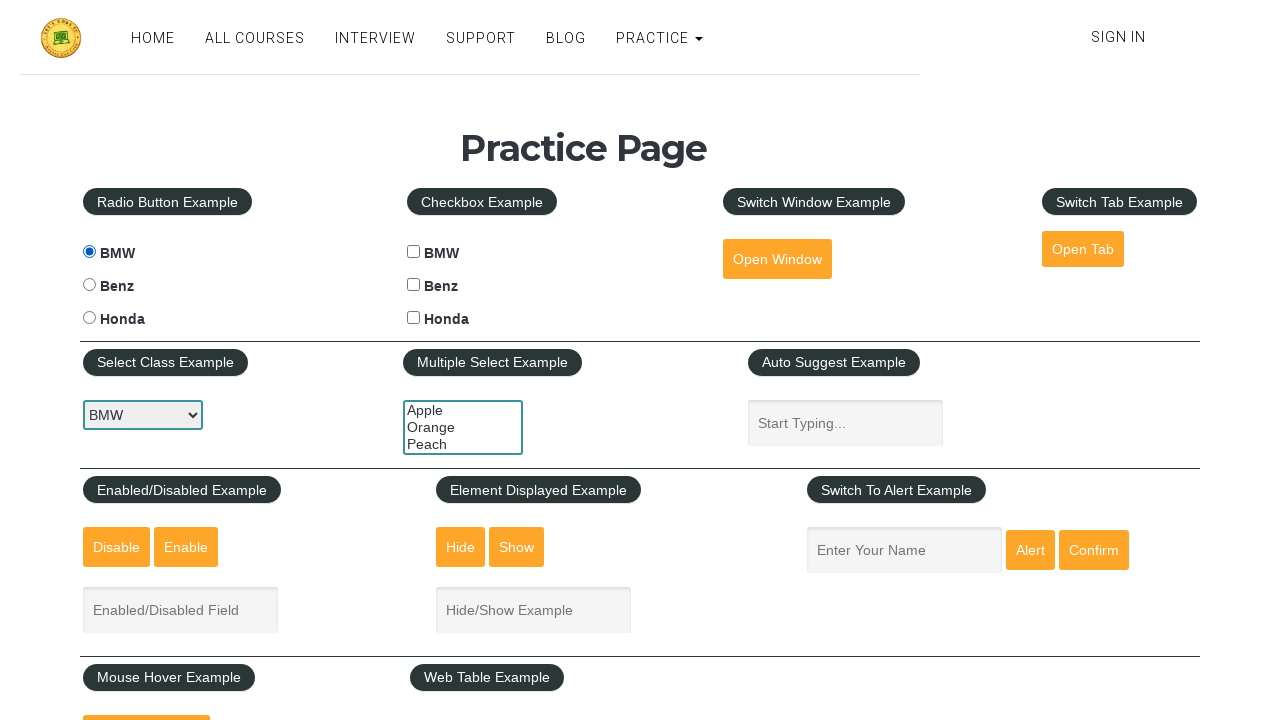

Waited 1000ms
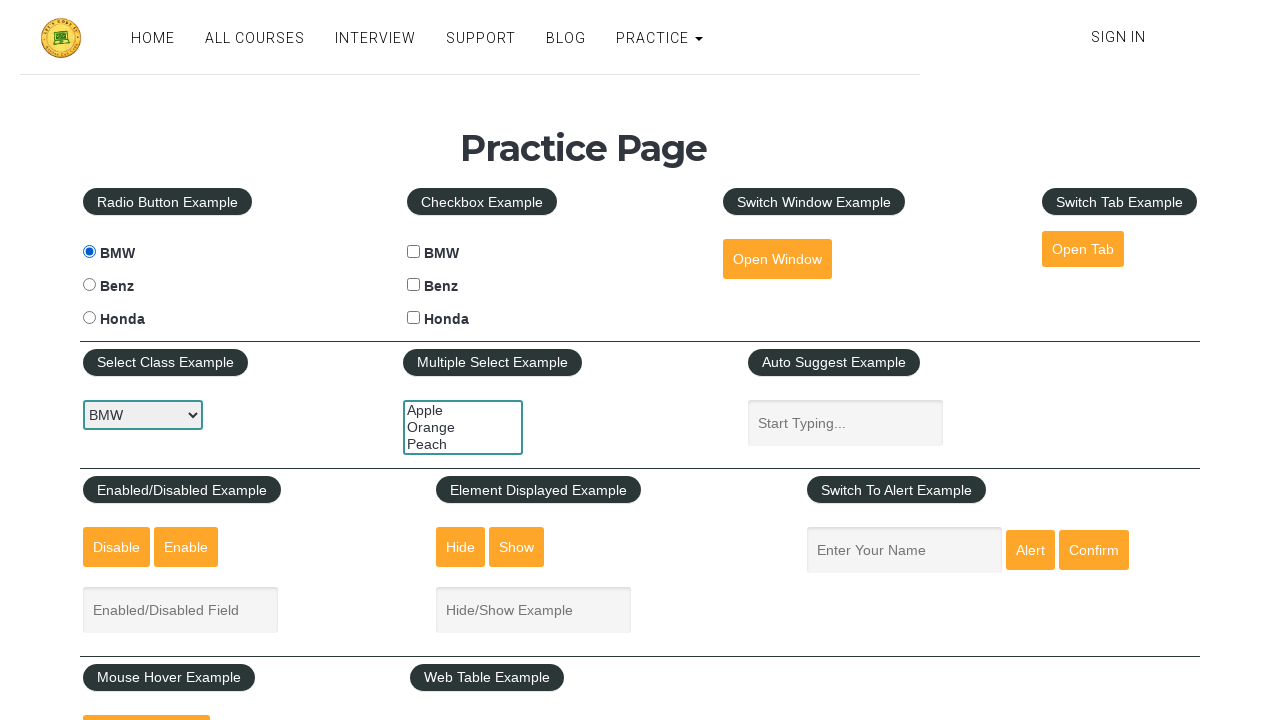

Clicked Benz radio button at (89, 285) on #benzradio
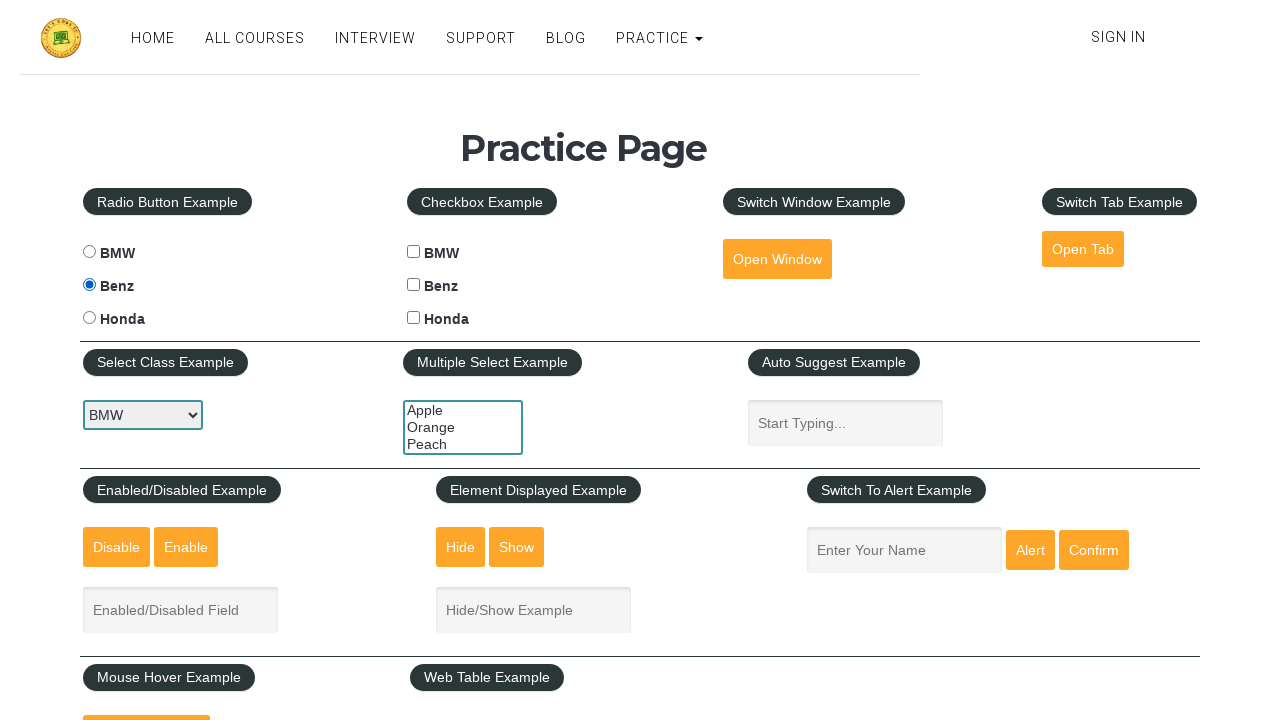

Clicked BMW checkbox at (414, 252) on #bmwcheck
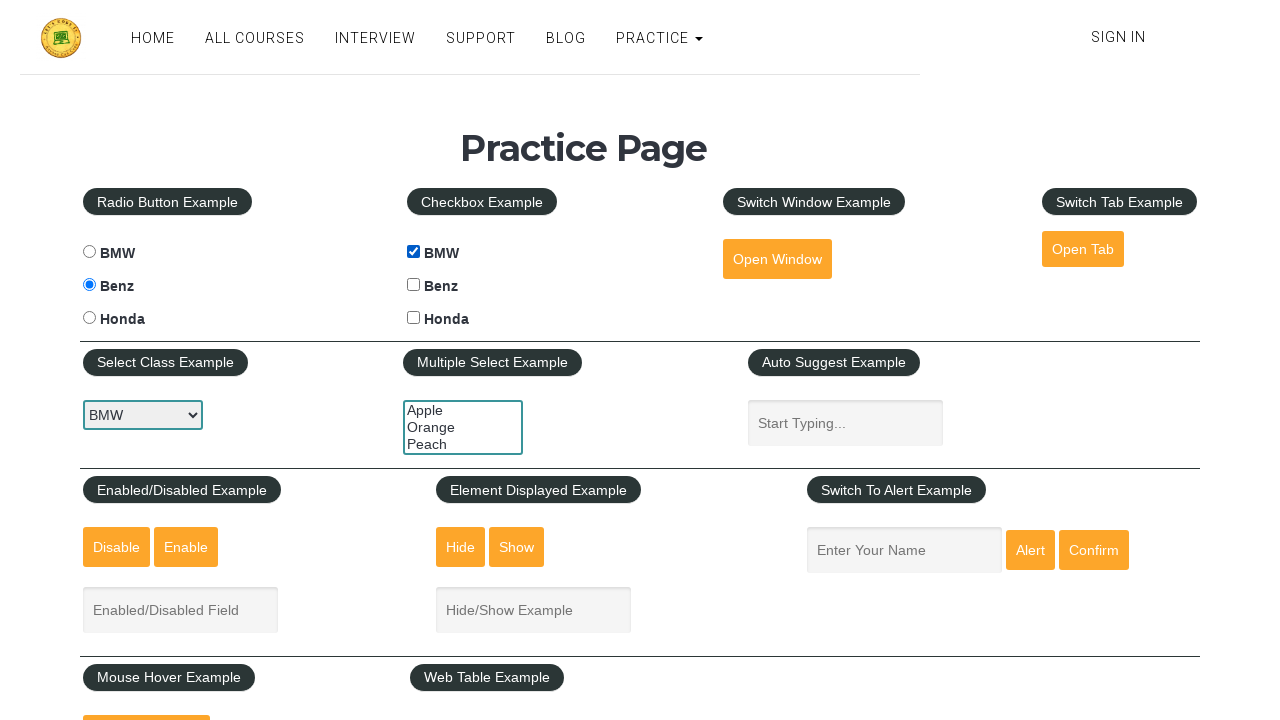

Clicked Benz checkbox at (414, 285) on #benzcheck
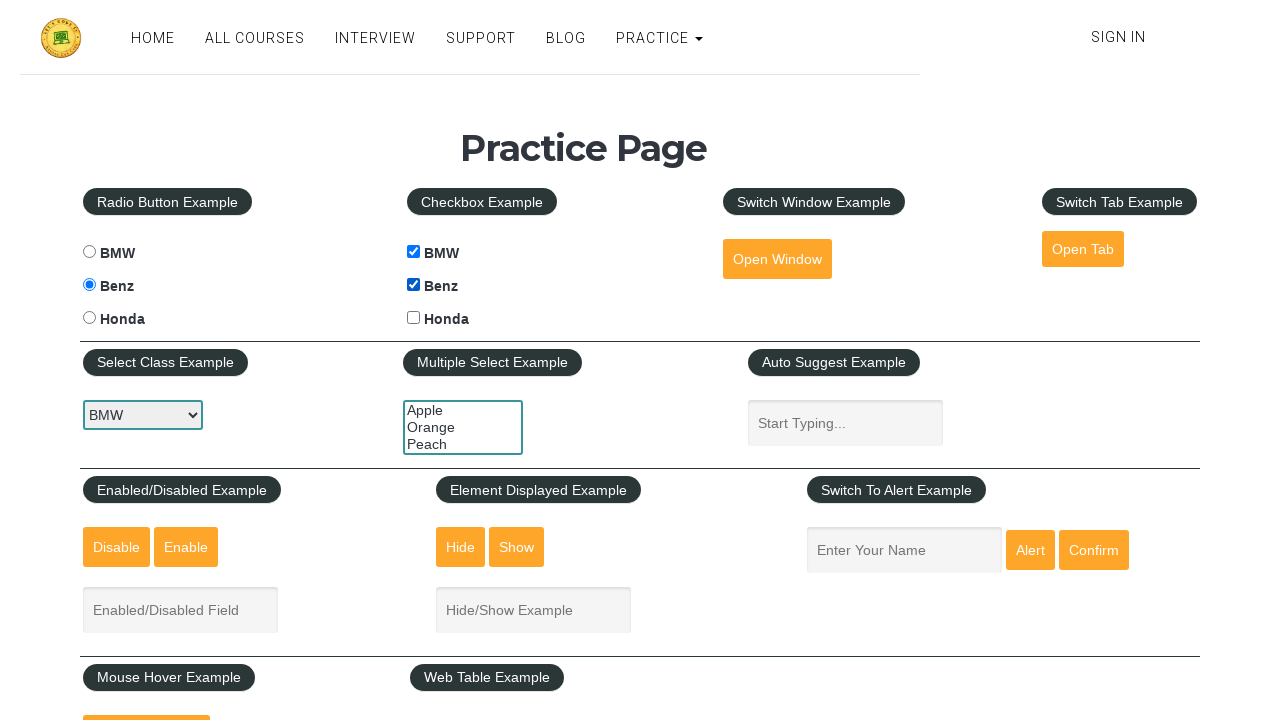

Clicked button to open new window at (777, 259) on #openwindow
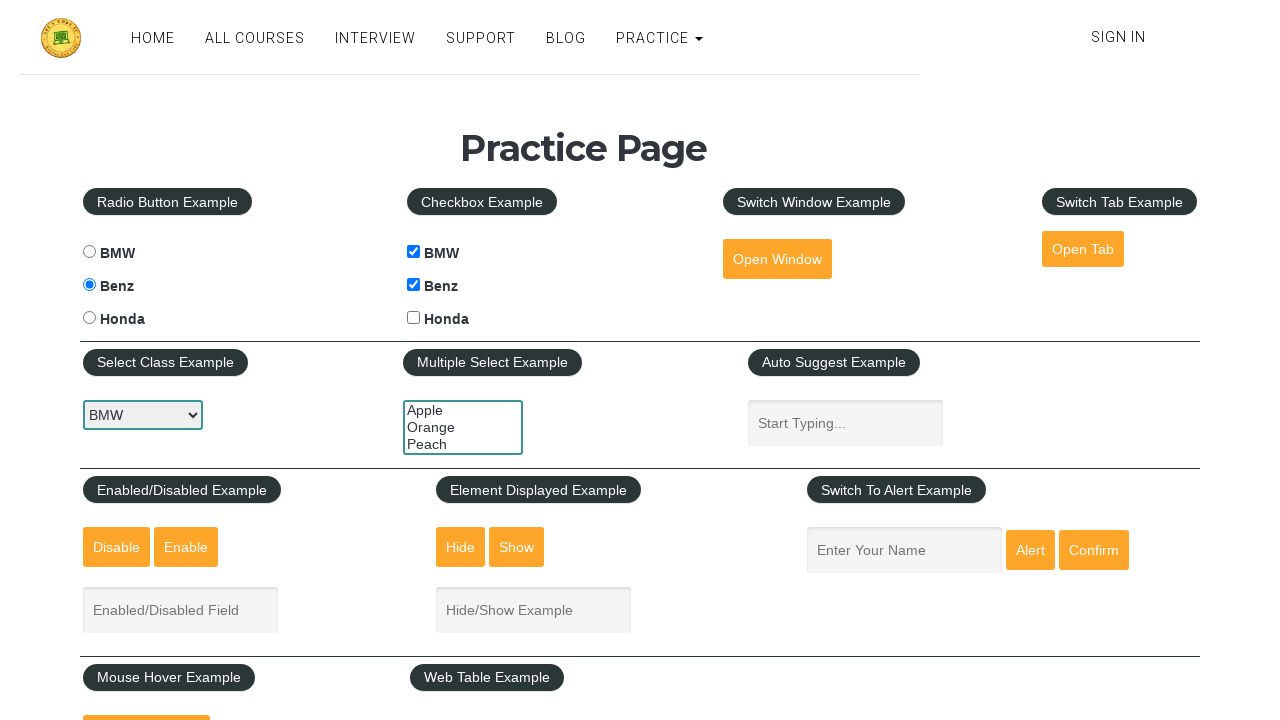

Obtained reference to new window page
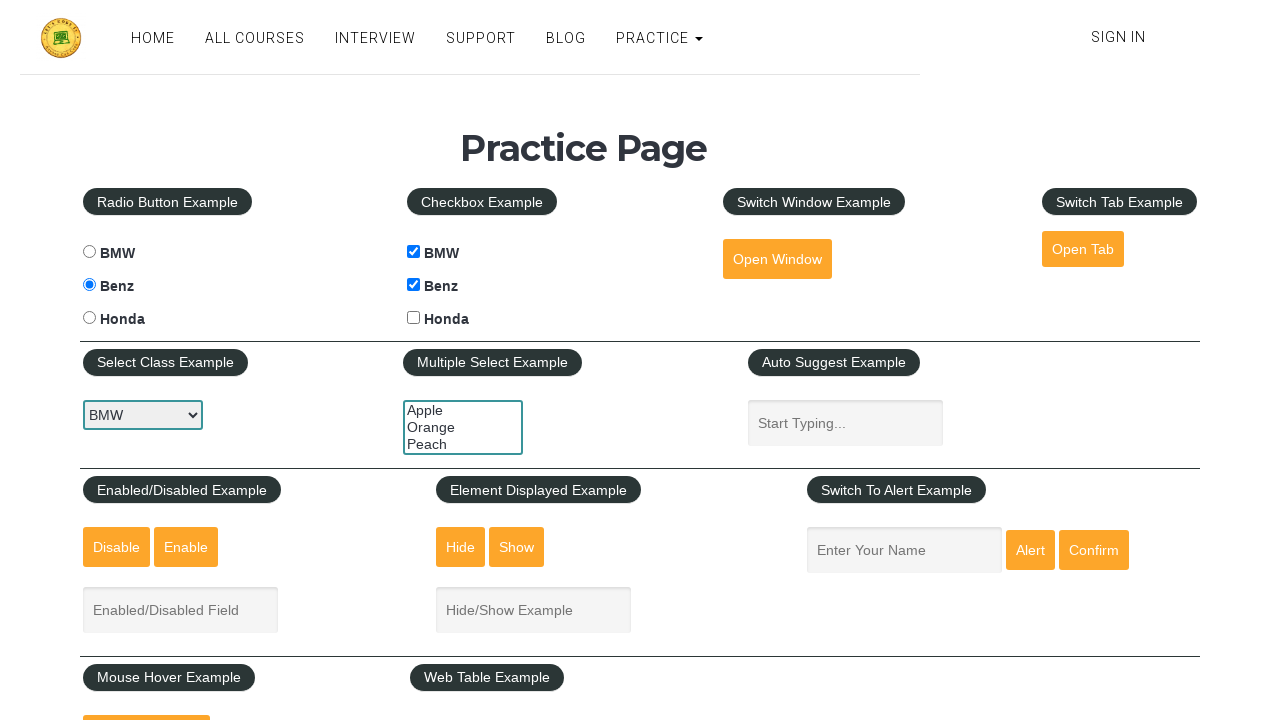

New window loaded successfully
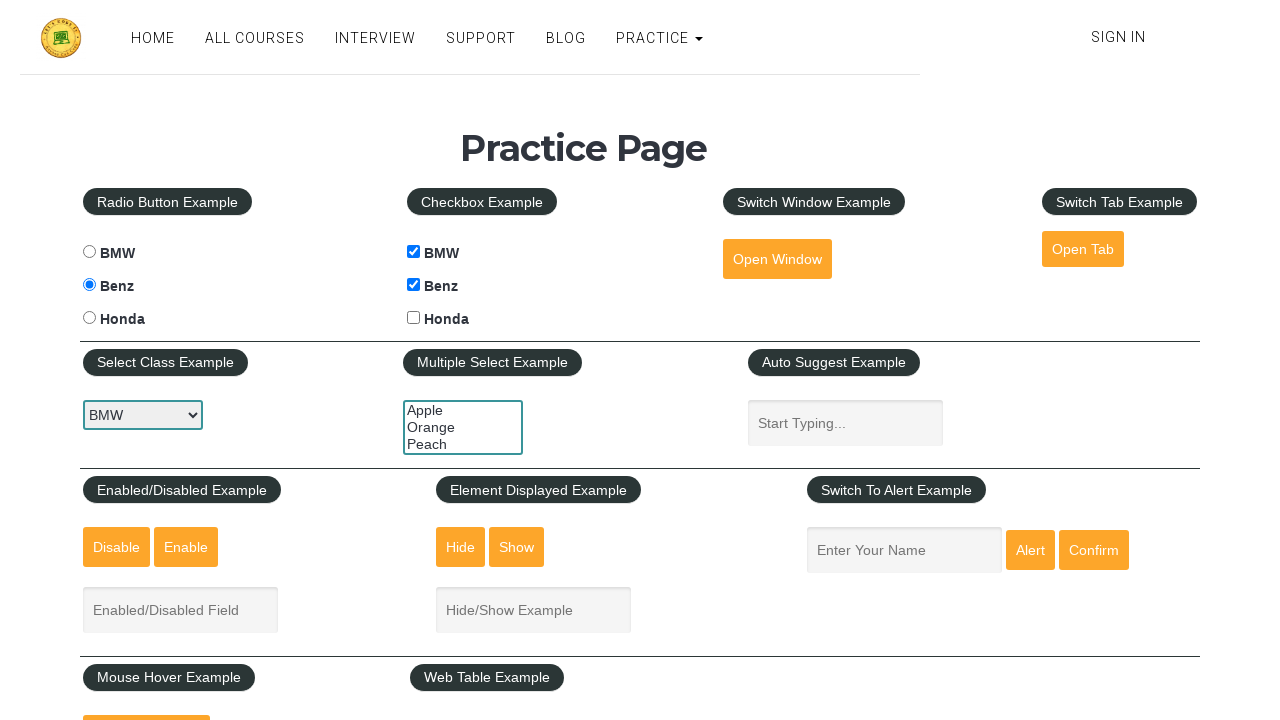

Retrieved new window title: All Courses
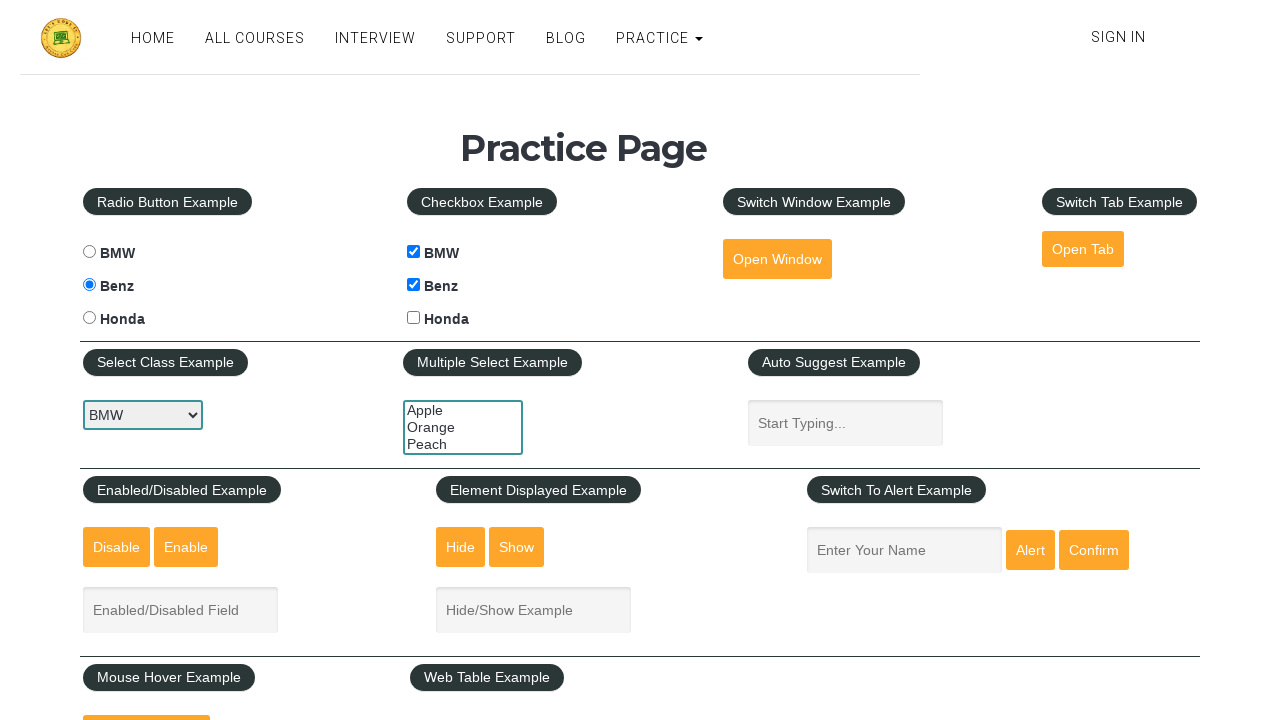

Closed child window
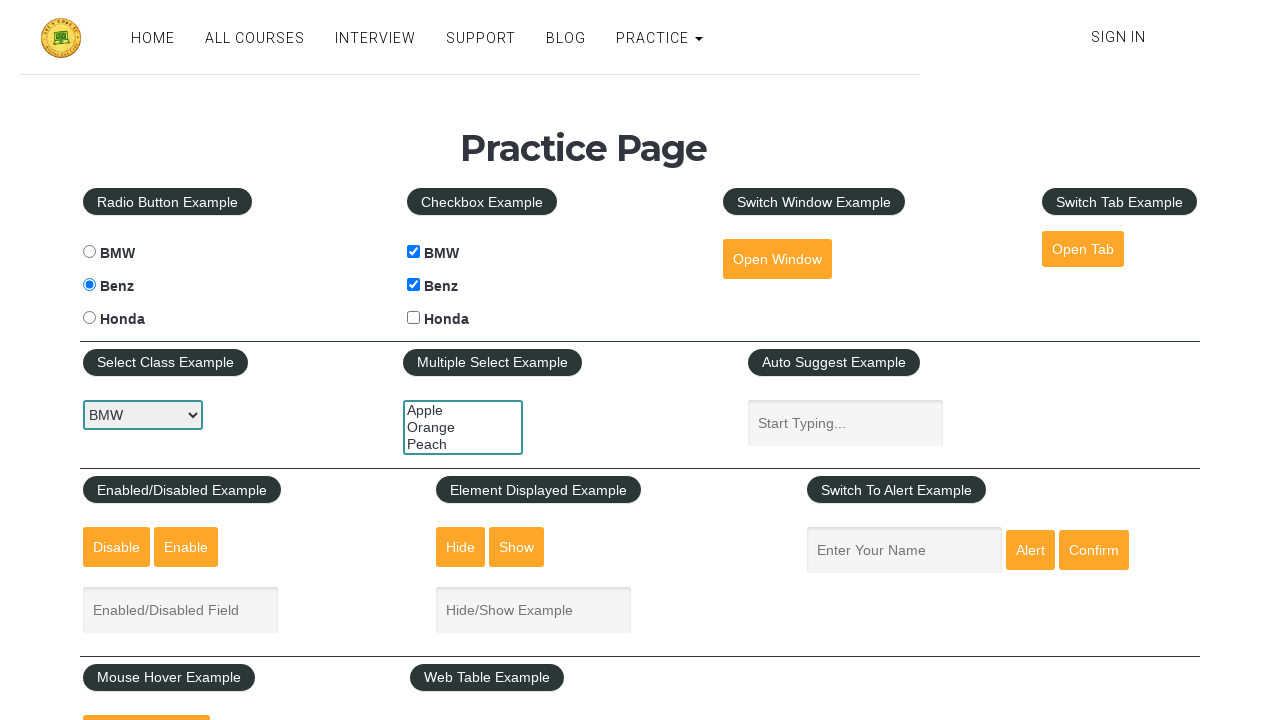

Parent page remains active after child window closure
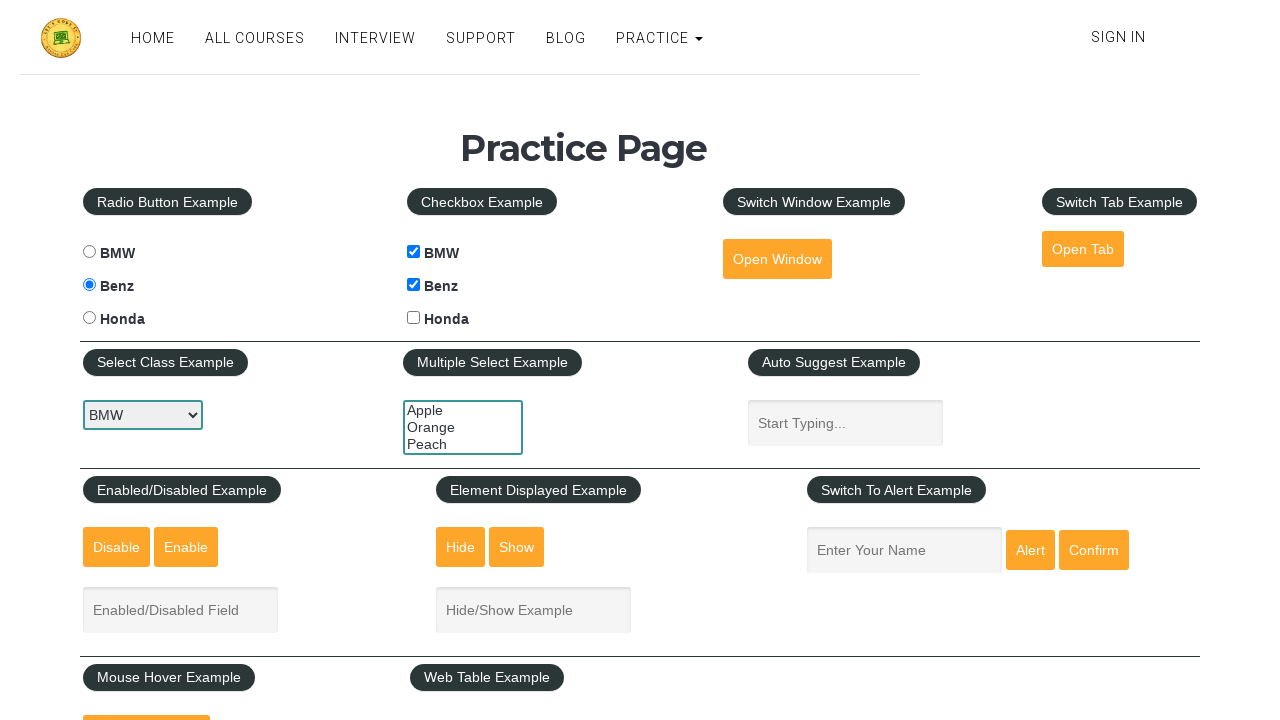

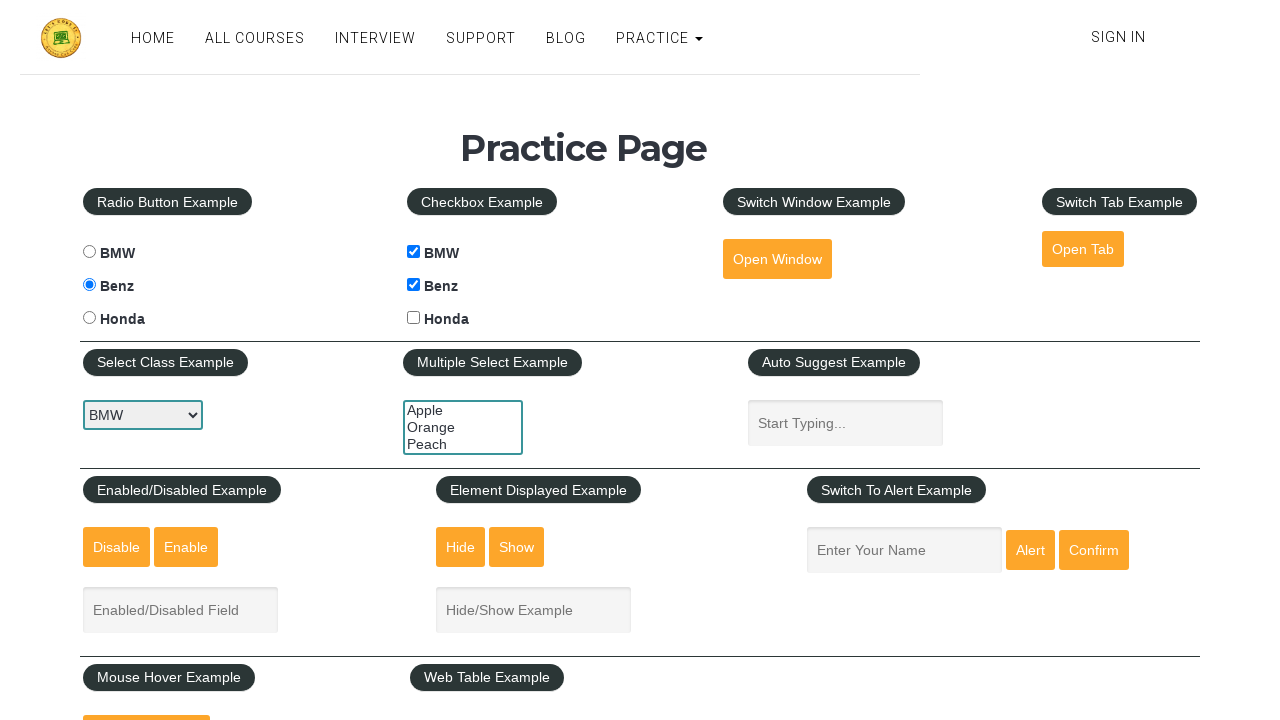